Tests a registration form by filling in personal details including first name, last name, address, email, phone number, selecting gender, hobbies, skills dropdown, and date of birth fields.

Starting URL: https://demo.automationtesting.in/Register.html

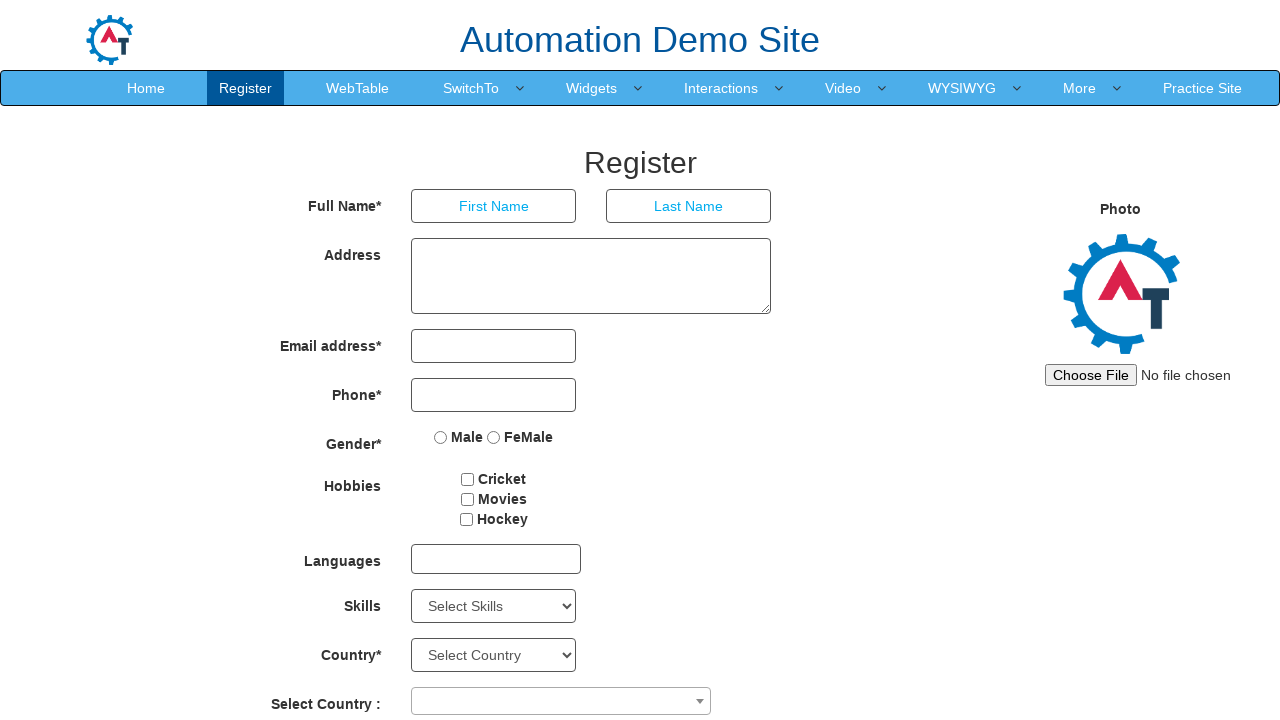

Filled first name field with 'John' on //*[@id='basicBootstrapForm']/div[1]/div[1]/input
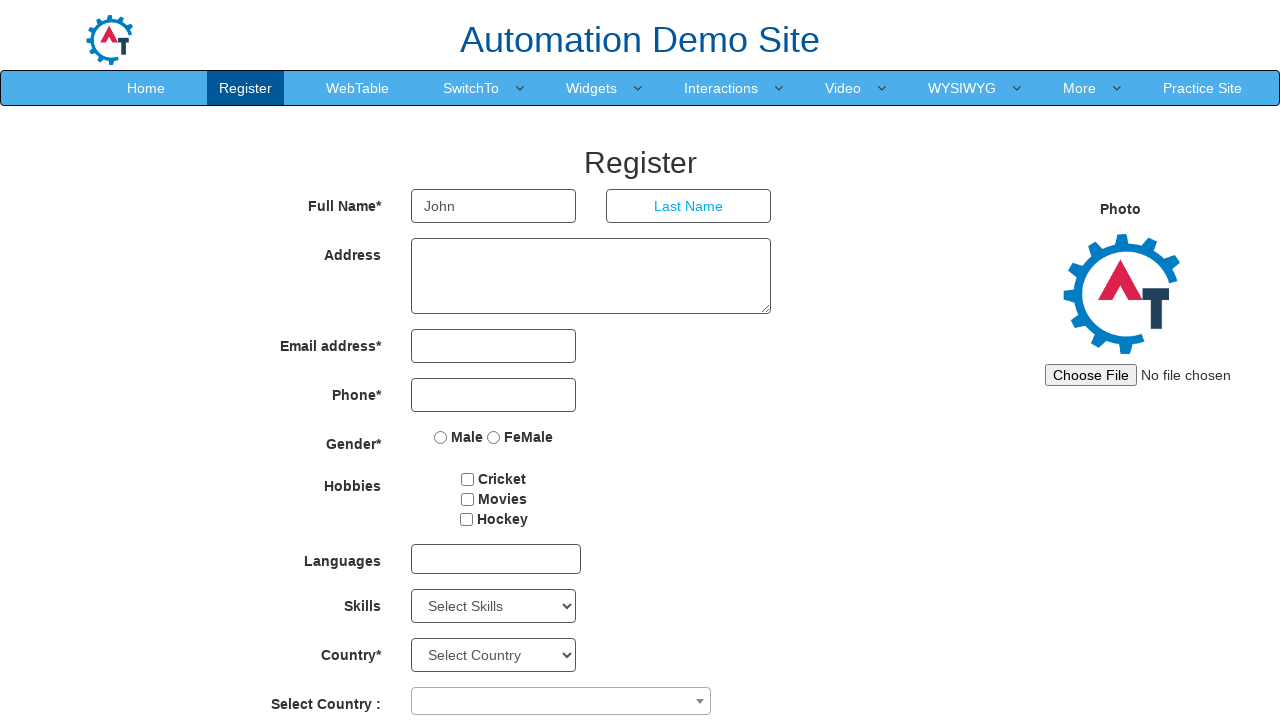

Filled last name field with 'Smith' on //*[@id='basicBootstrapForm']/div[1]/div[2]/input
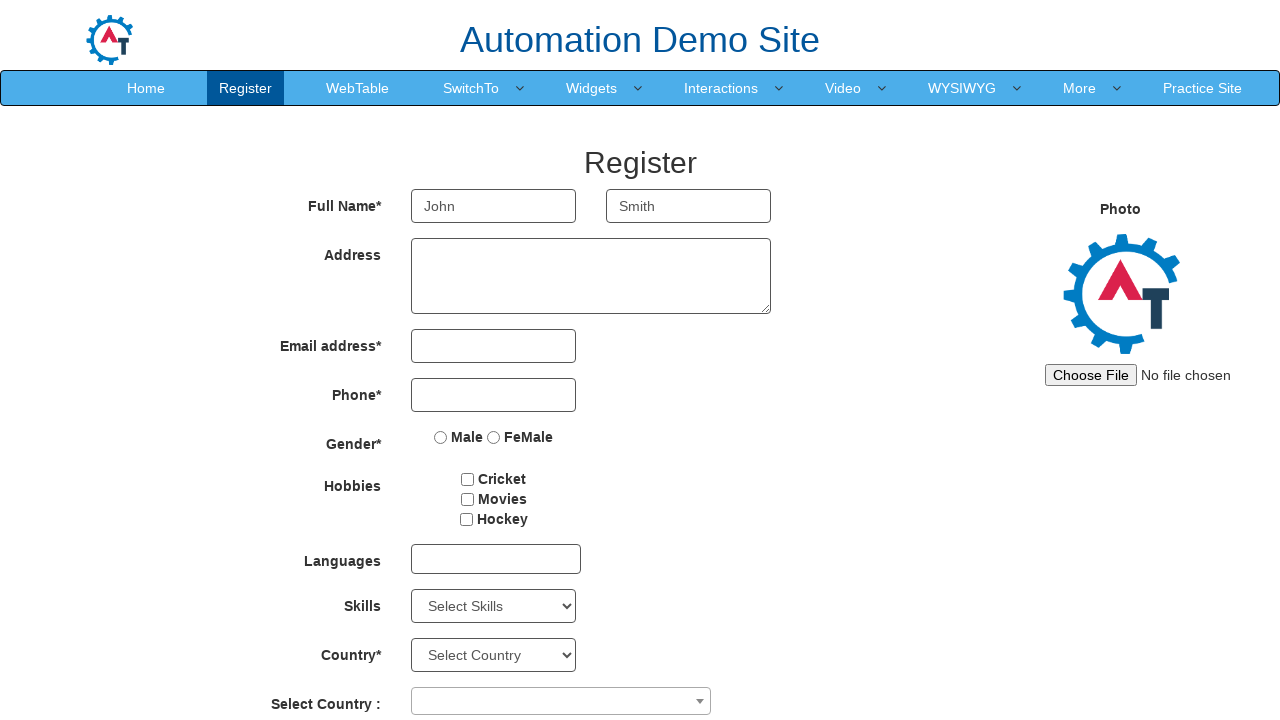

Filled address field with '123 Main Street, Springfield' on //*[@id='basicBootstrapForm']/div[2]/div/textarea
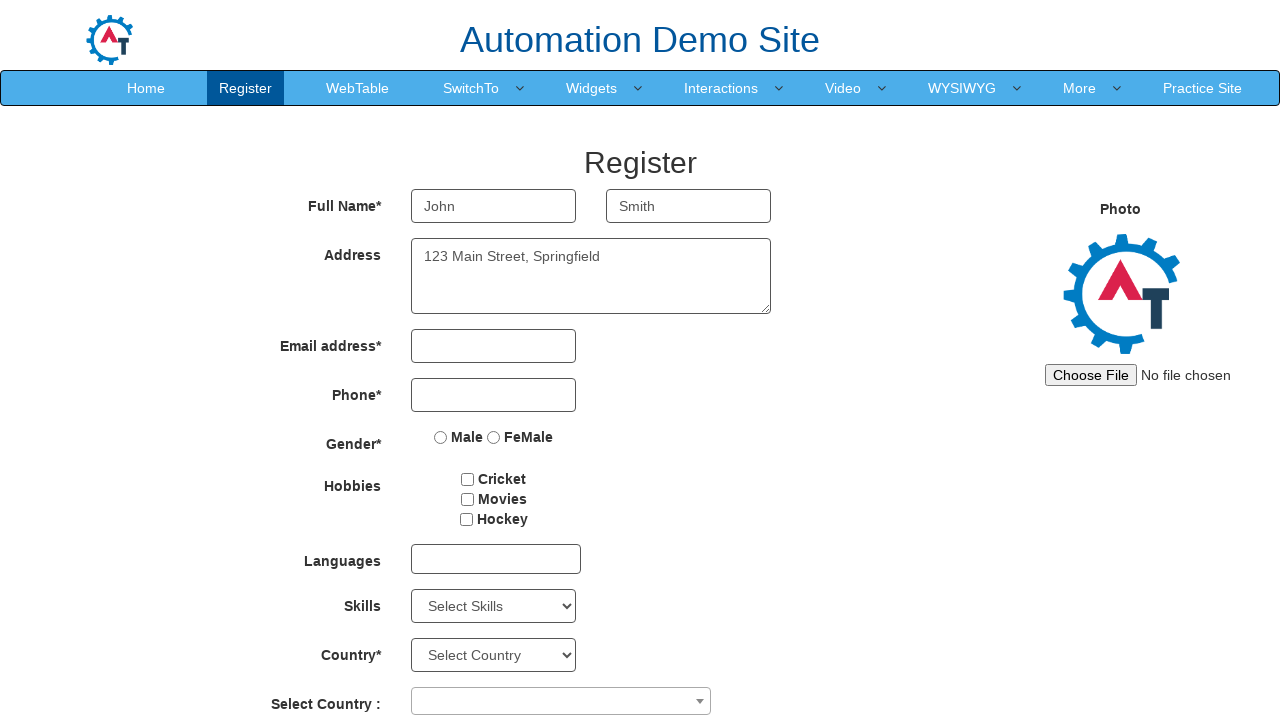

Filled email field with 'johnsmith2024@gmail.com' on //*[@id='eid']/input
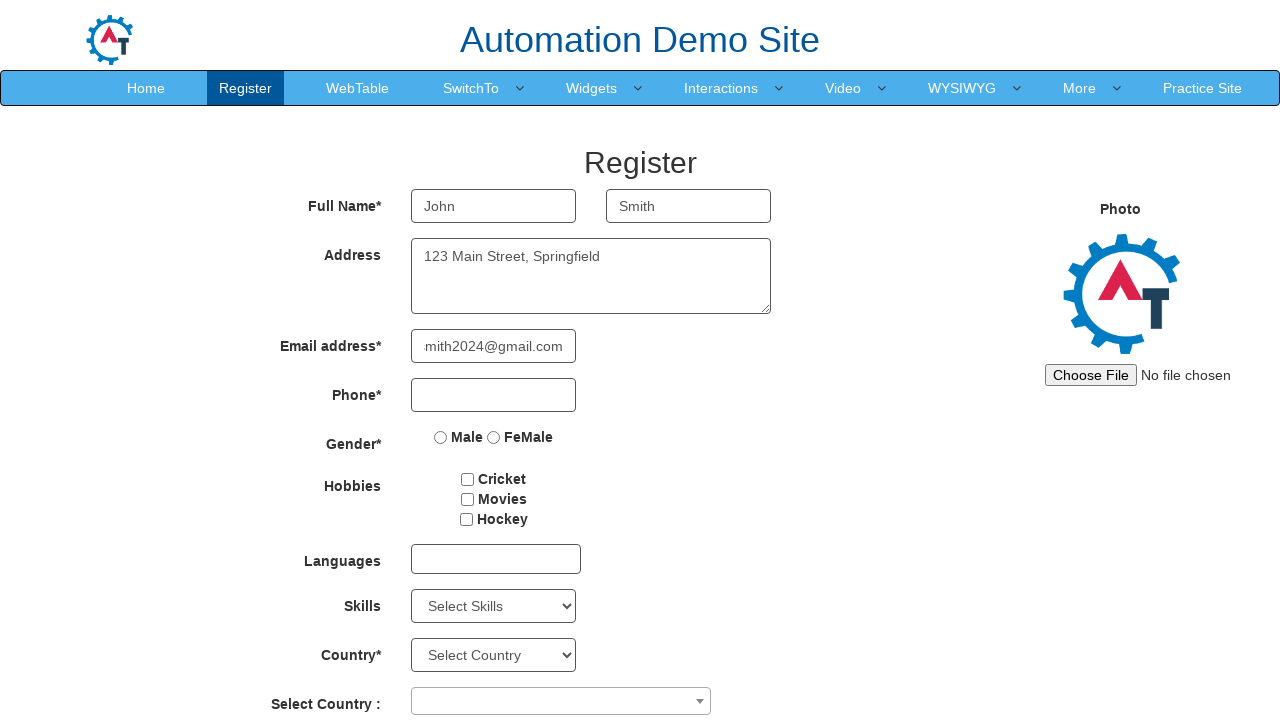

Filled phone number field with '5551234567' on //*[@id='basicBootstrapForm']/div[4]/div/input
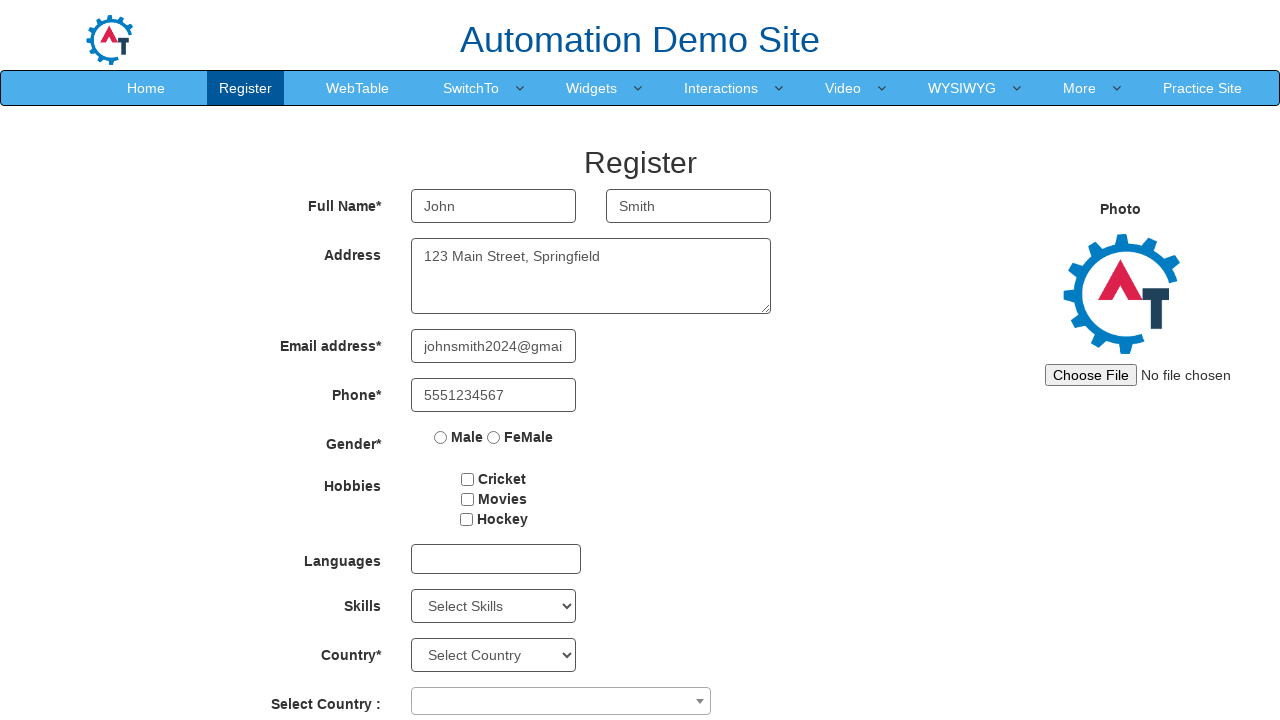

Selected Female gender option at (494, 437) on xpath=//*[@id='basicBootstrapForm']/div[5]/div/label[2]/input
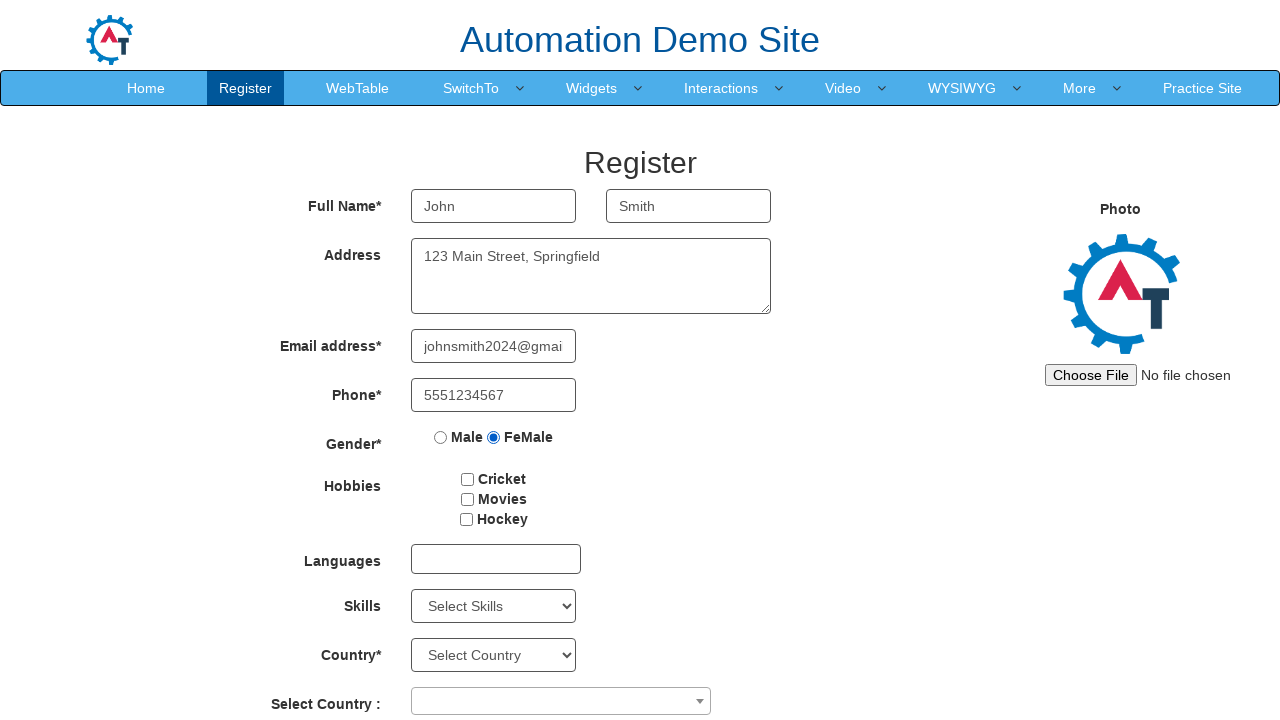

Selected Movies hobby checkbox at (467, 499) on #checkbox2
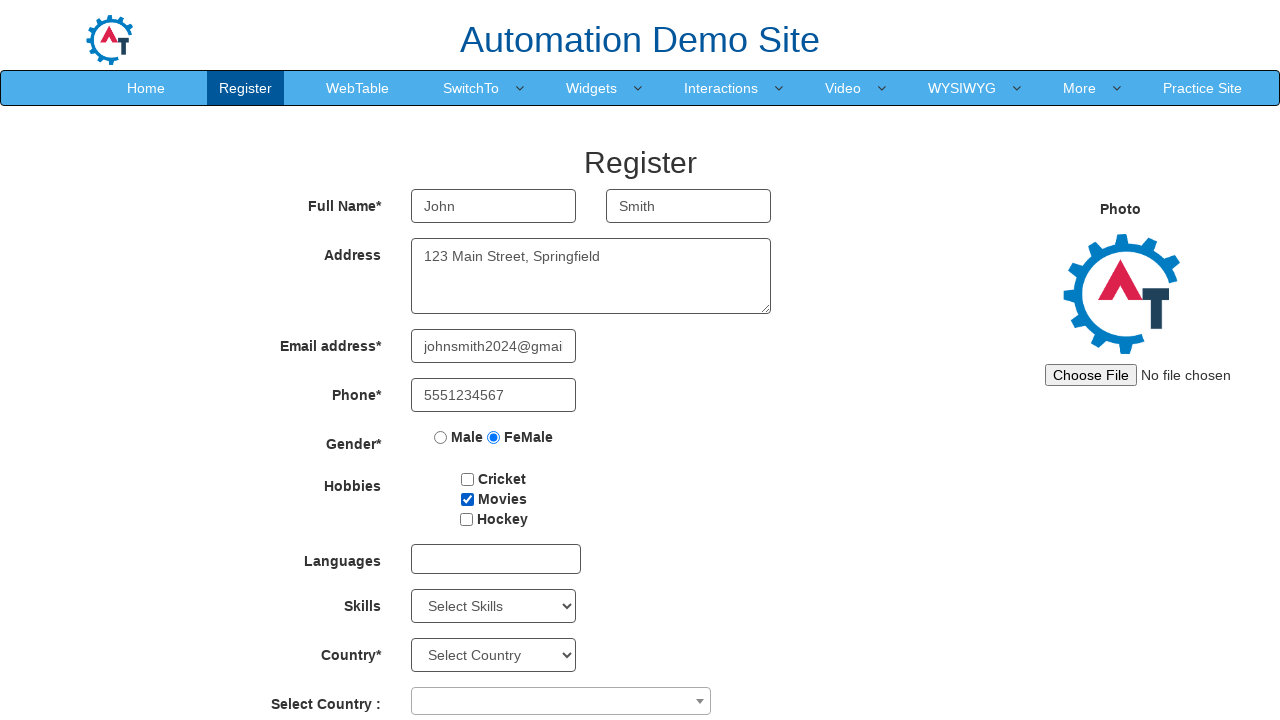

Selected 'APIs' from Skills dropdown on #Skills
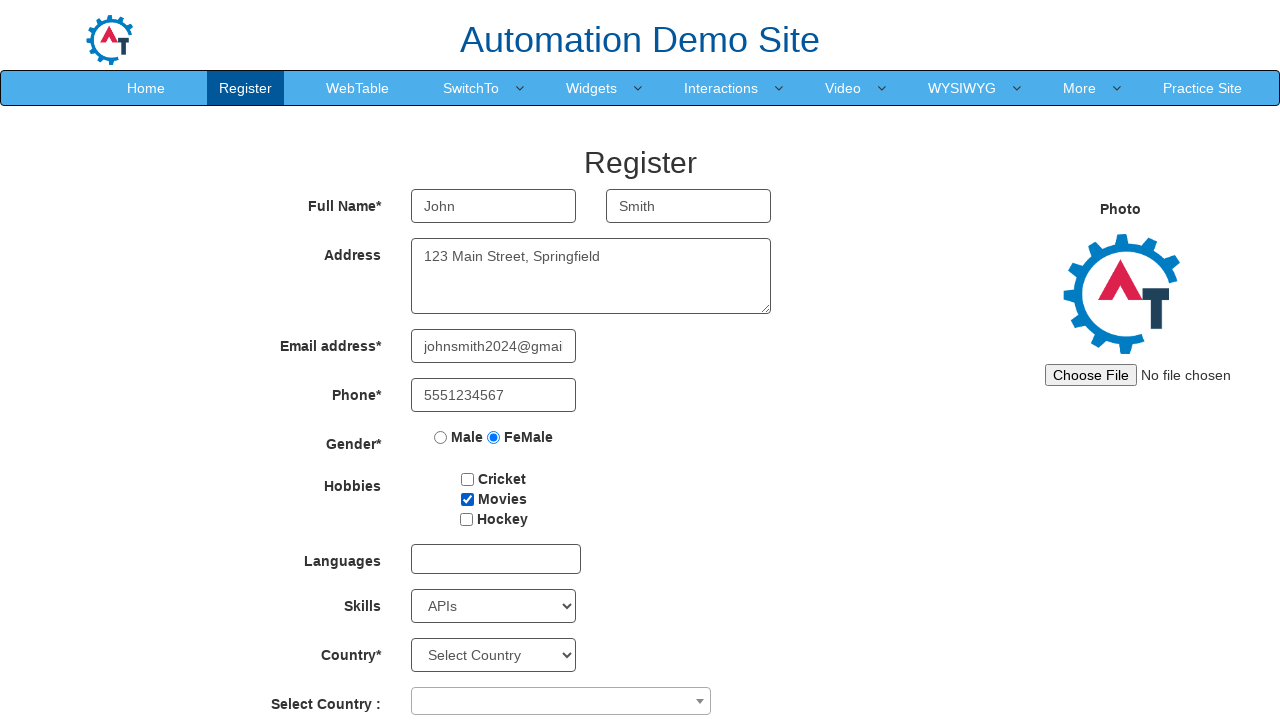

Selected birth year '1990' on #yearbox
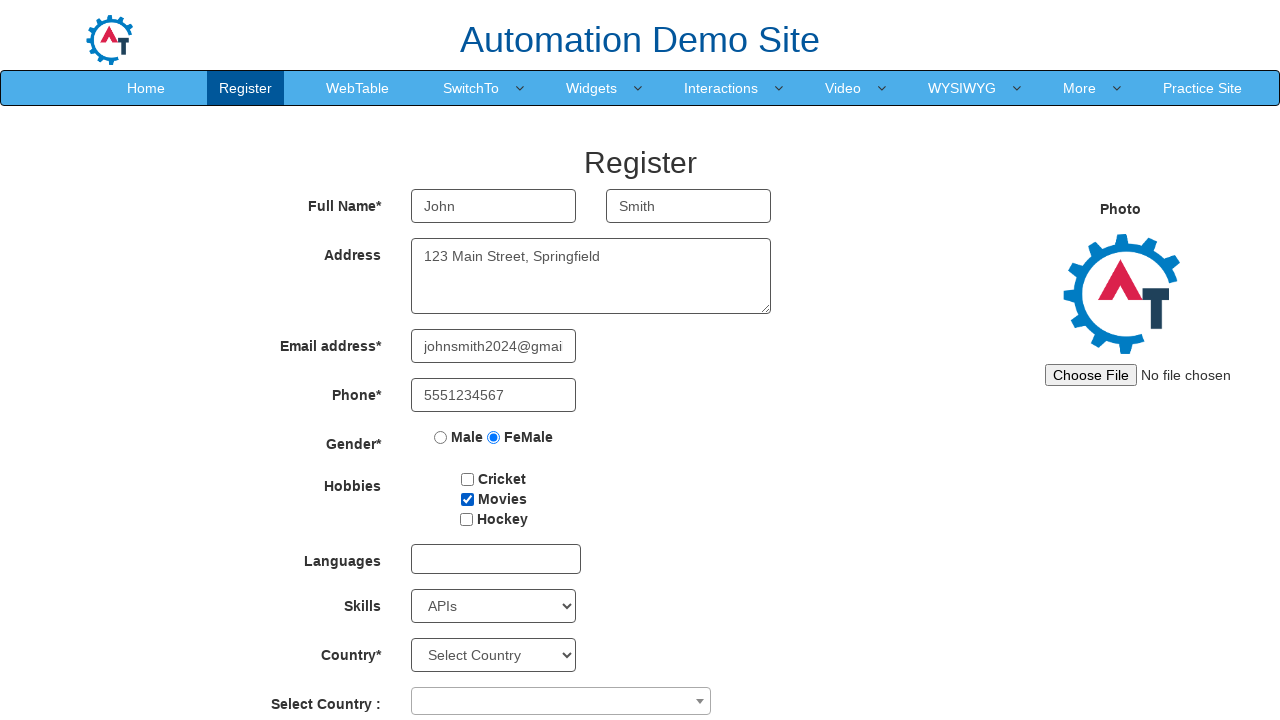

Selected birth month 'July' on //*[@id='basicBootstrapForm']/div[11]/div[2]/select
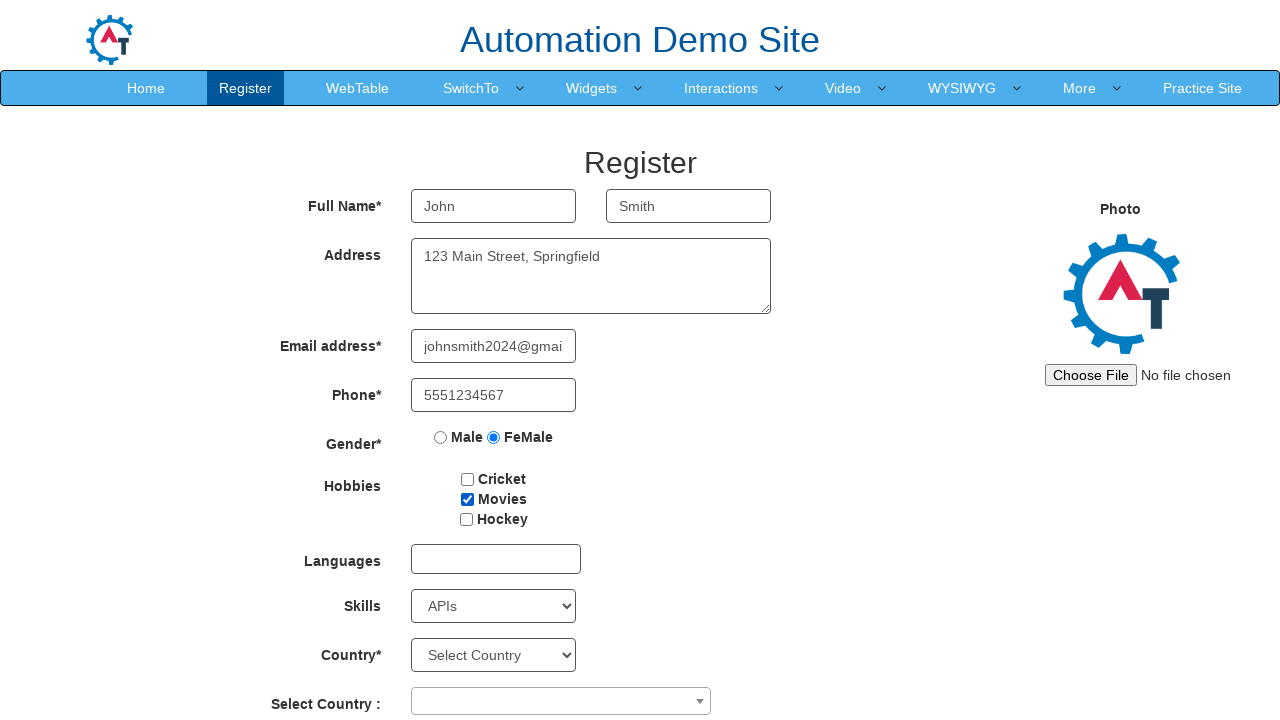

Selected birth day '15' on #daybox
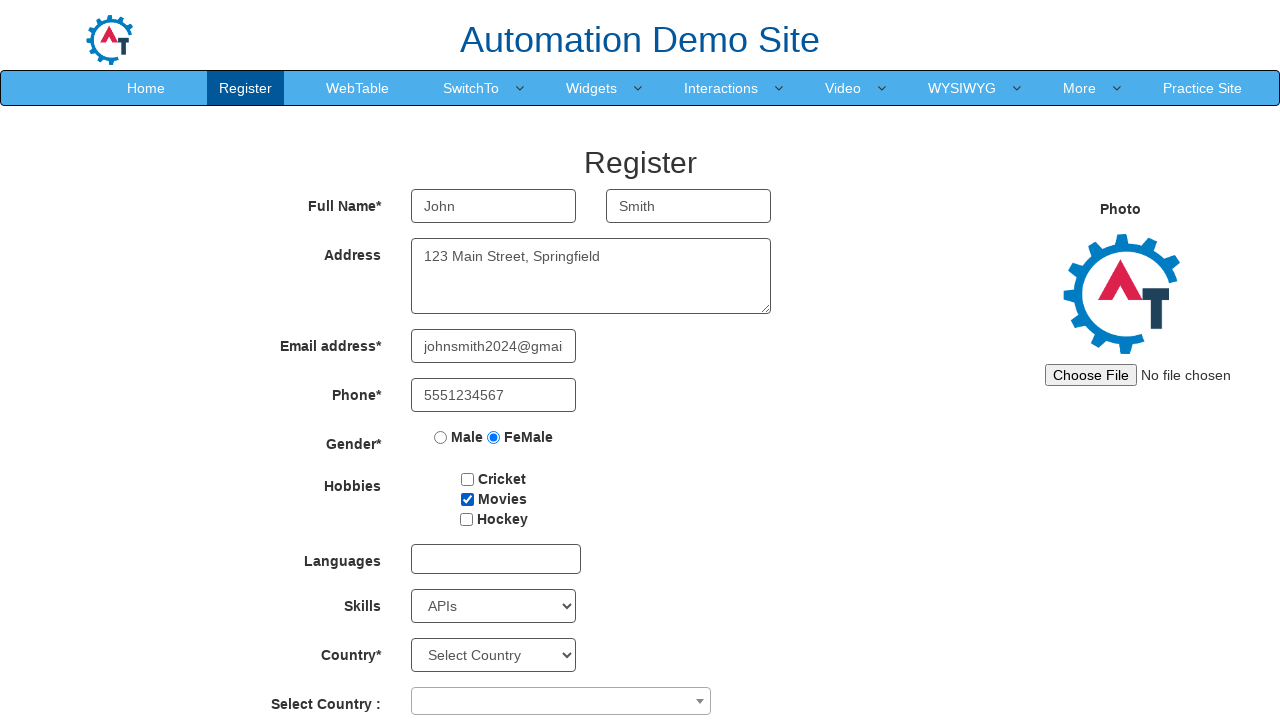

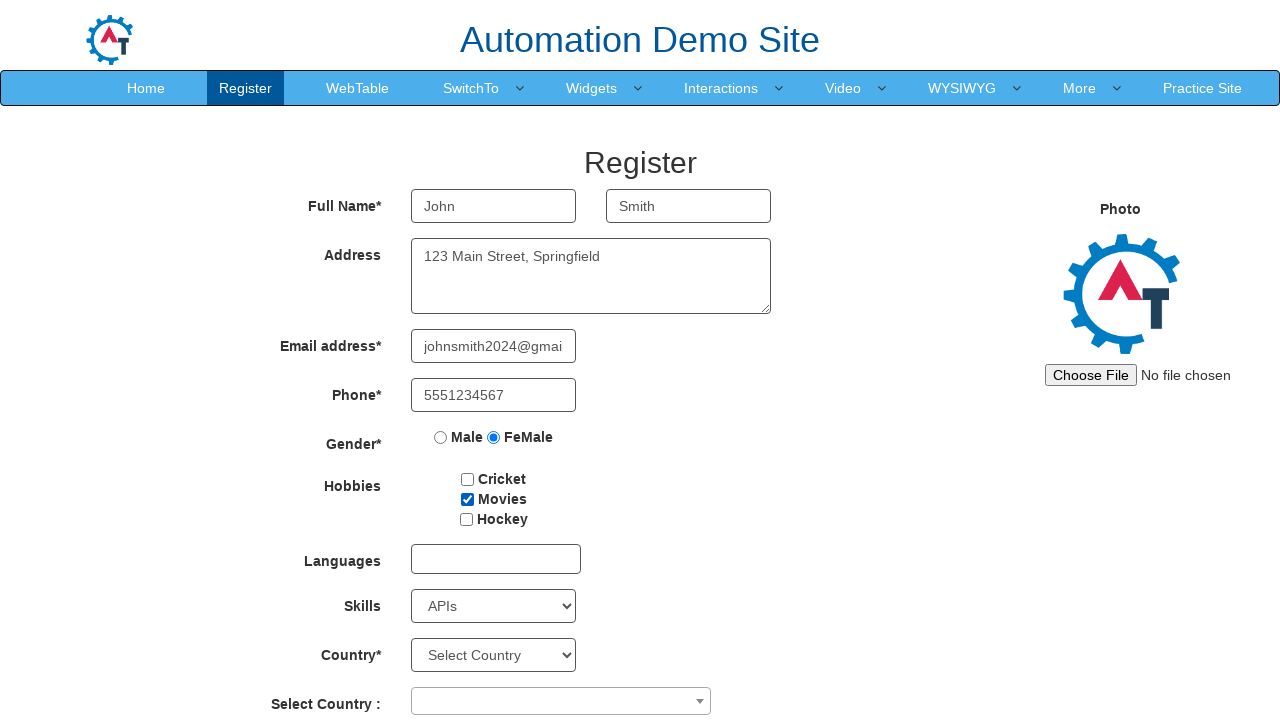